Demonstrates getting the size (width and height) of a DOM element by locating the GitHub logo and retrieving its dimensions

Starting URL: http://github.com

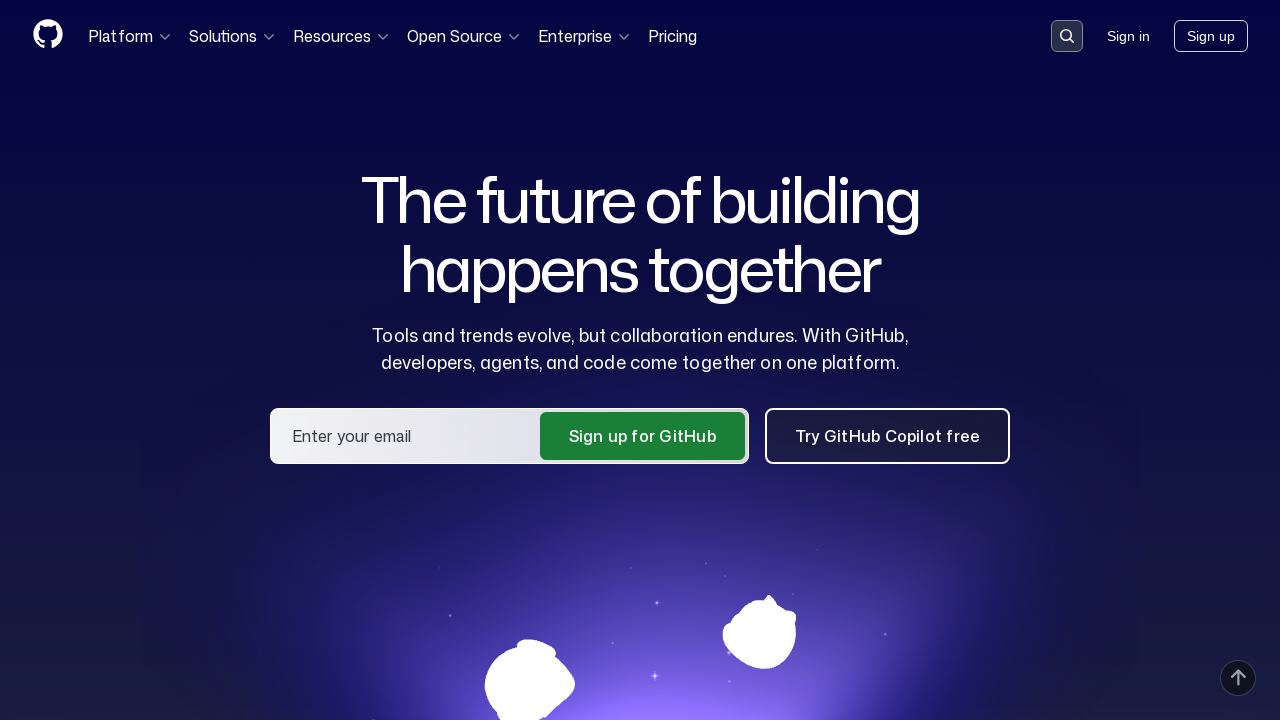

Navigated to GitHub homepage
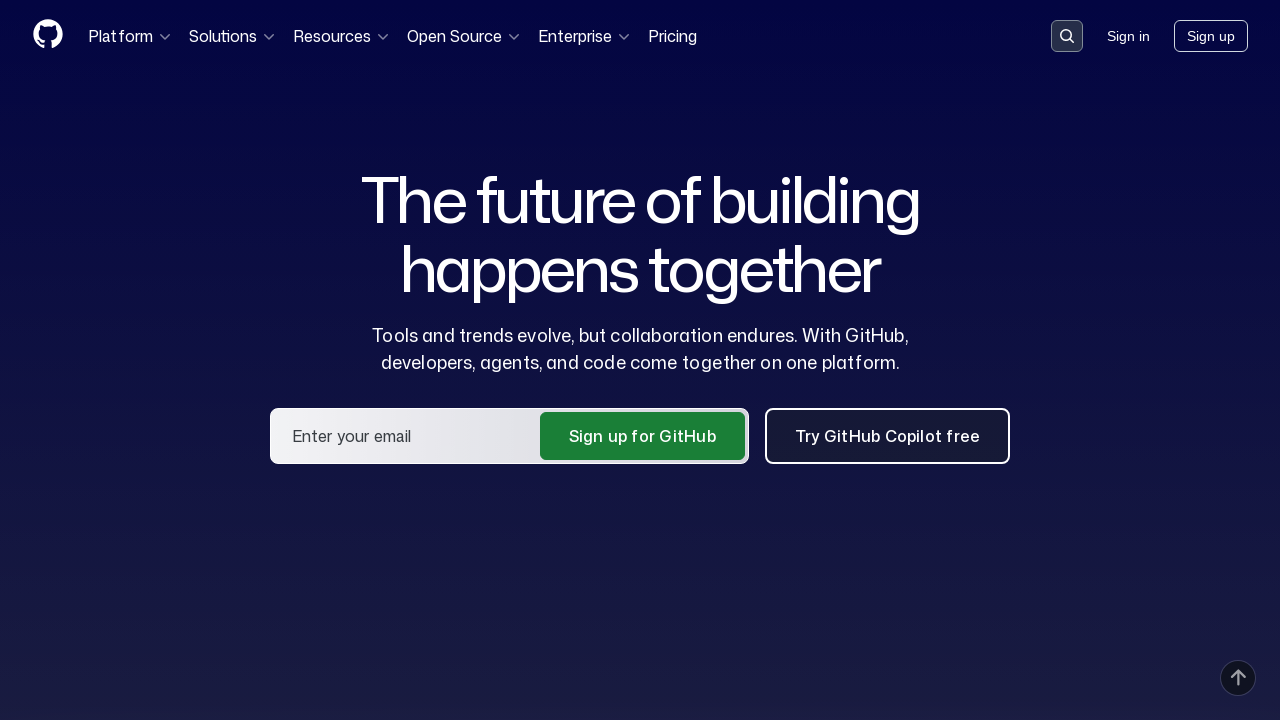

GitHub logo element is visible
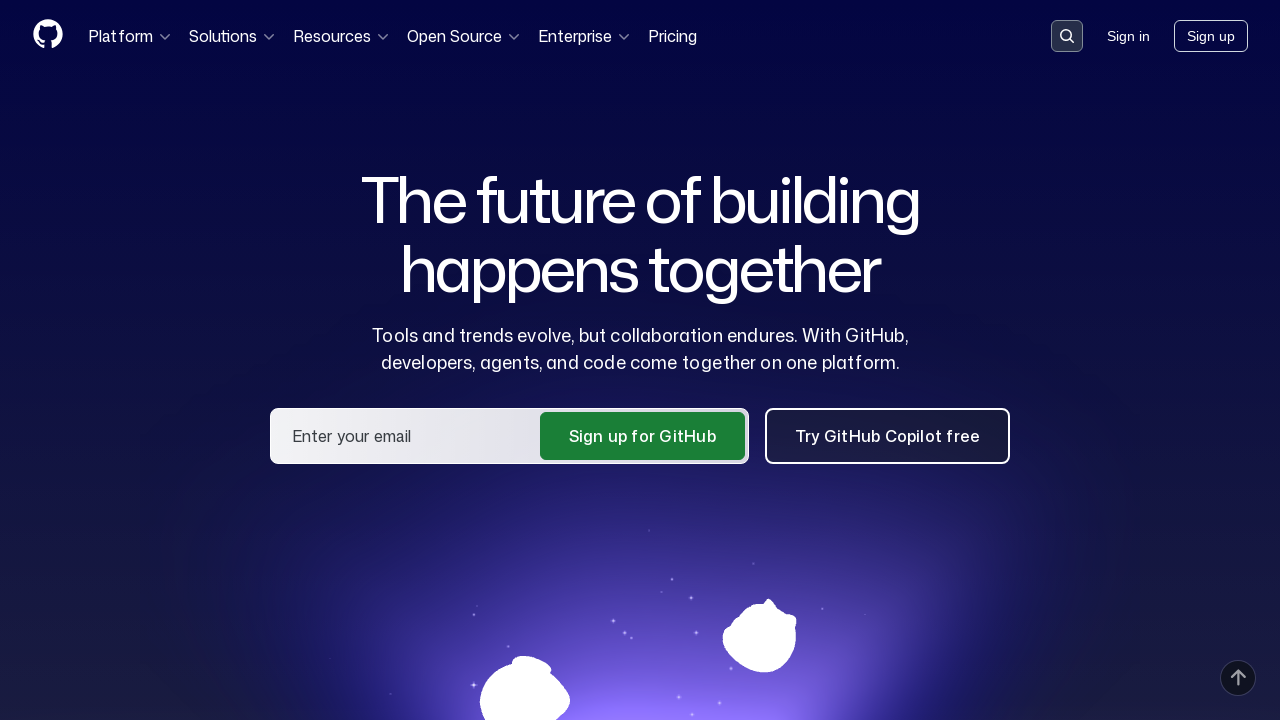

Retrieved bounding box of GitHub logo
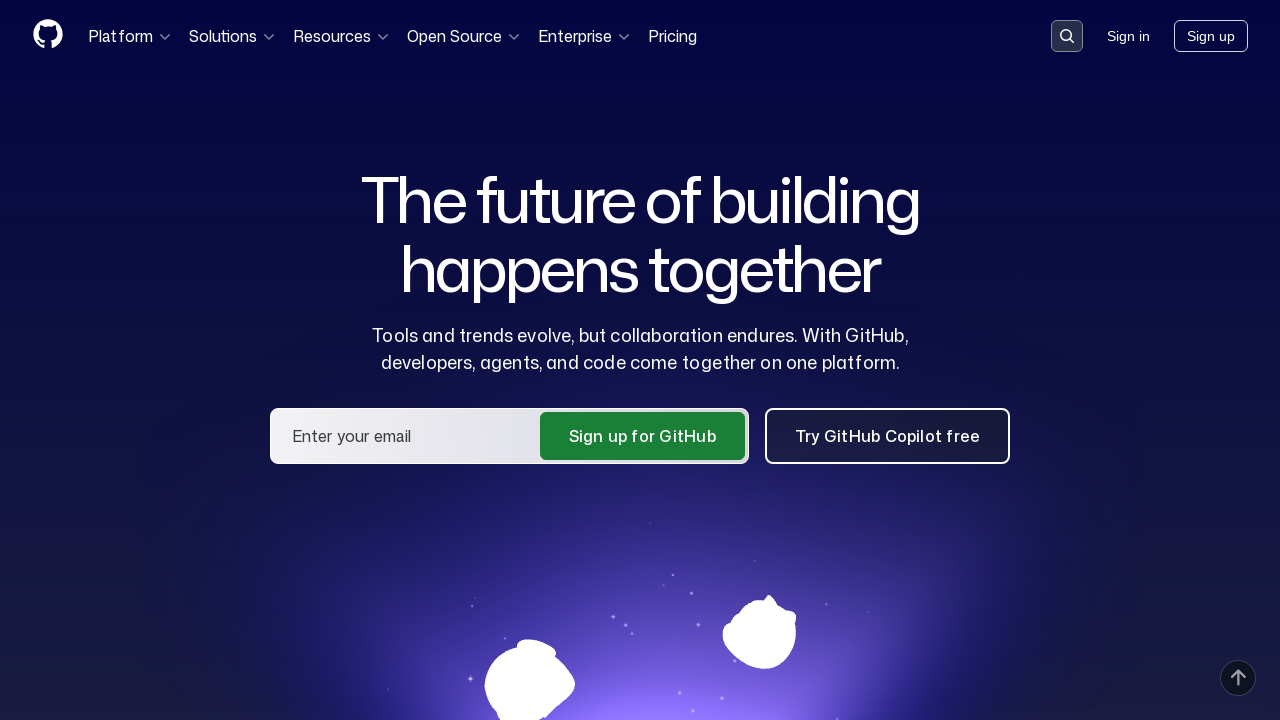

Extracted logo size: width=32, height=32
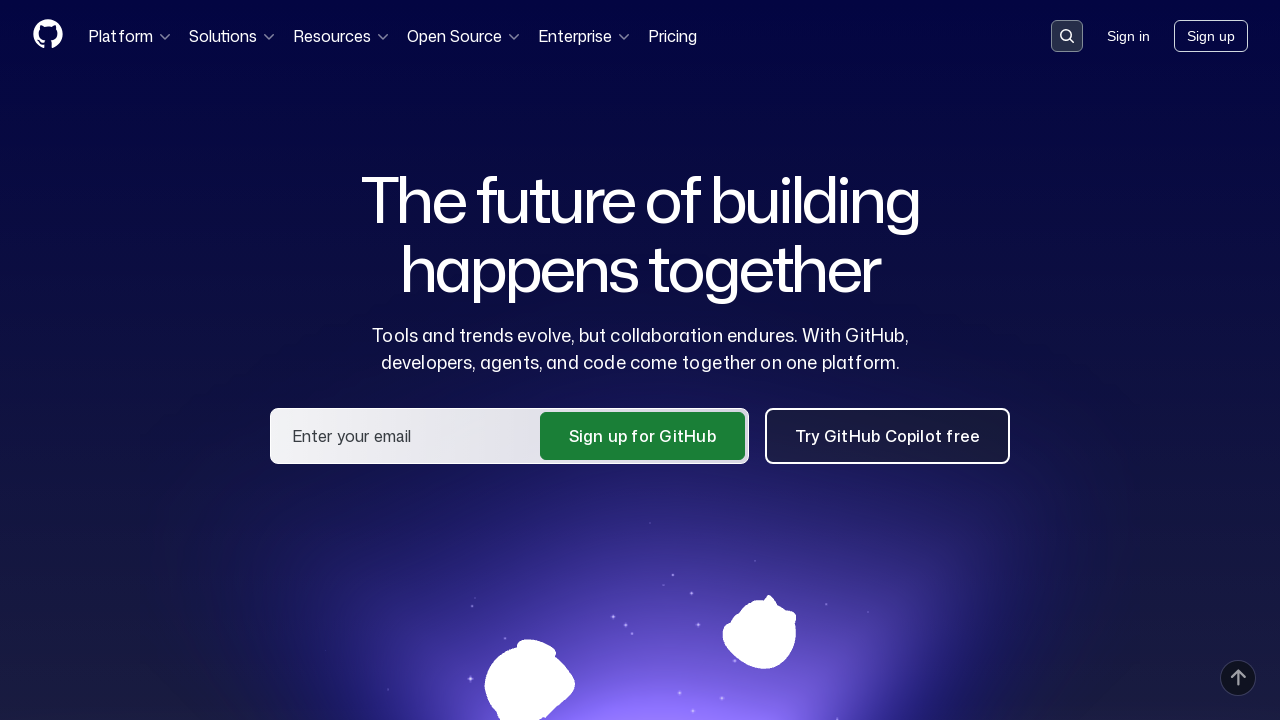

Retrieved individual dimensions: width=32, height=32
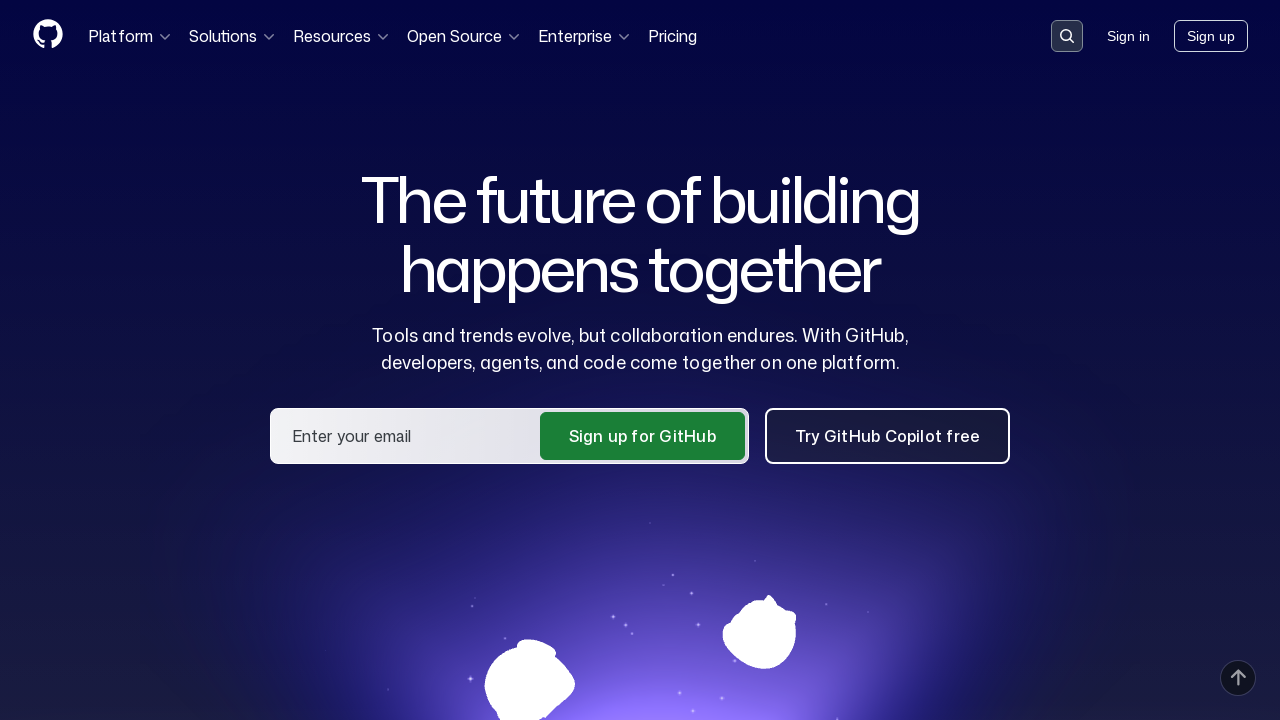

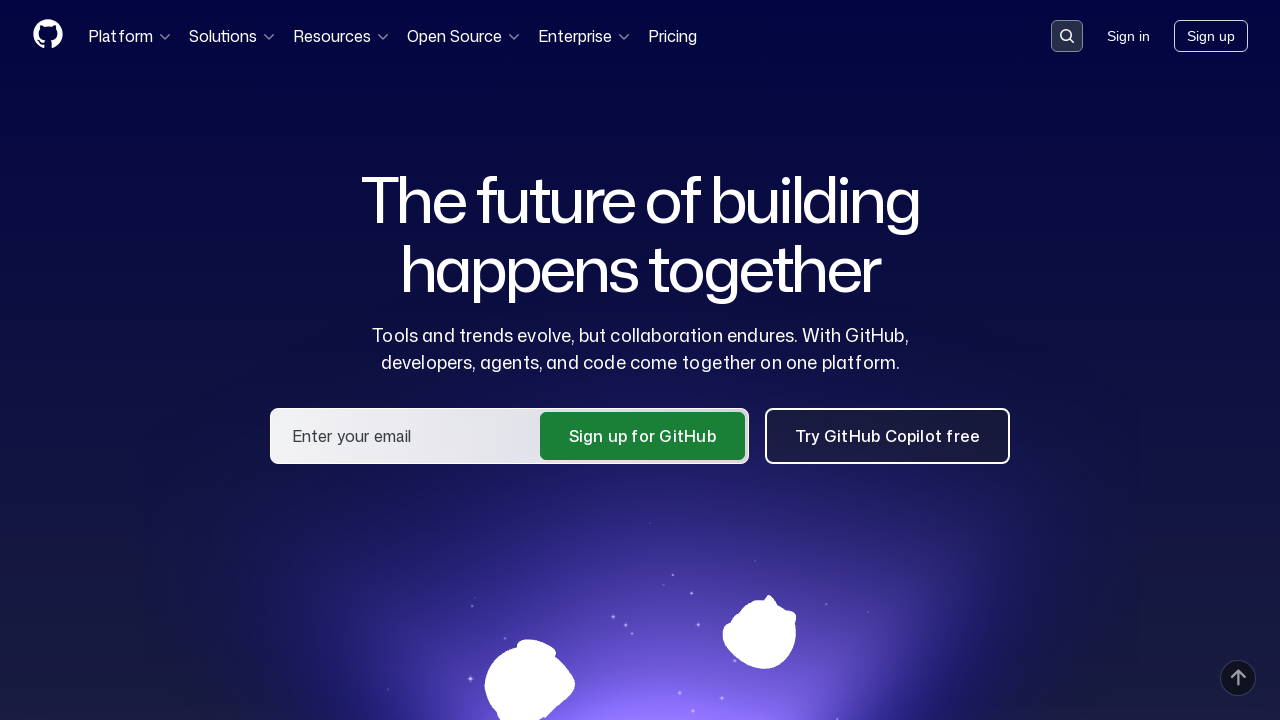